Tests that dynamic content (advertisement images) loads correctly on the page by verifying the presence of ad images in specific containers.

Starting URL: https://demo.applitools.com/hackathonApp.html?showAd=true

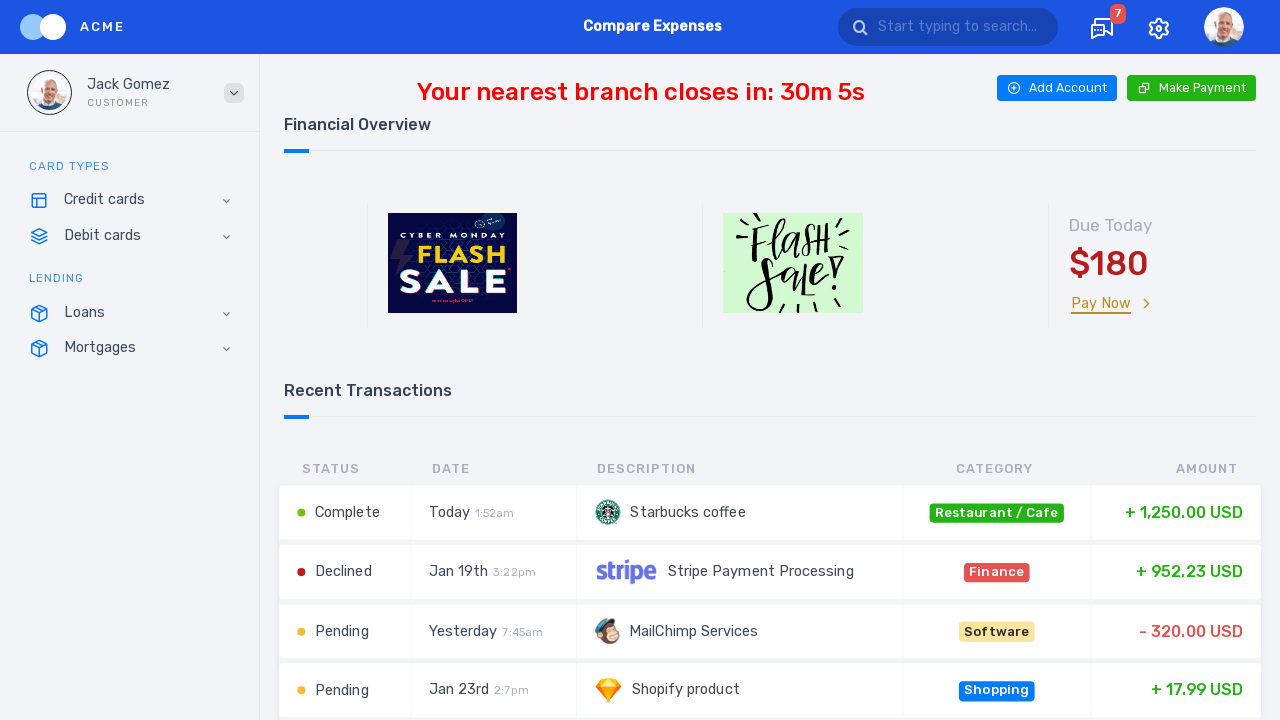

Waited for flash sale container to be visible
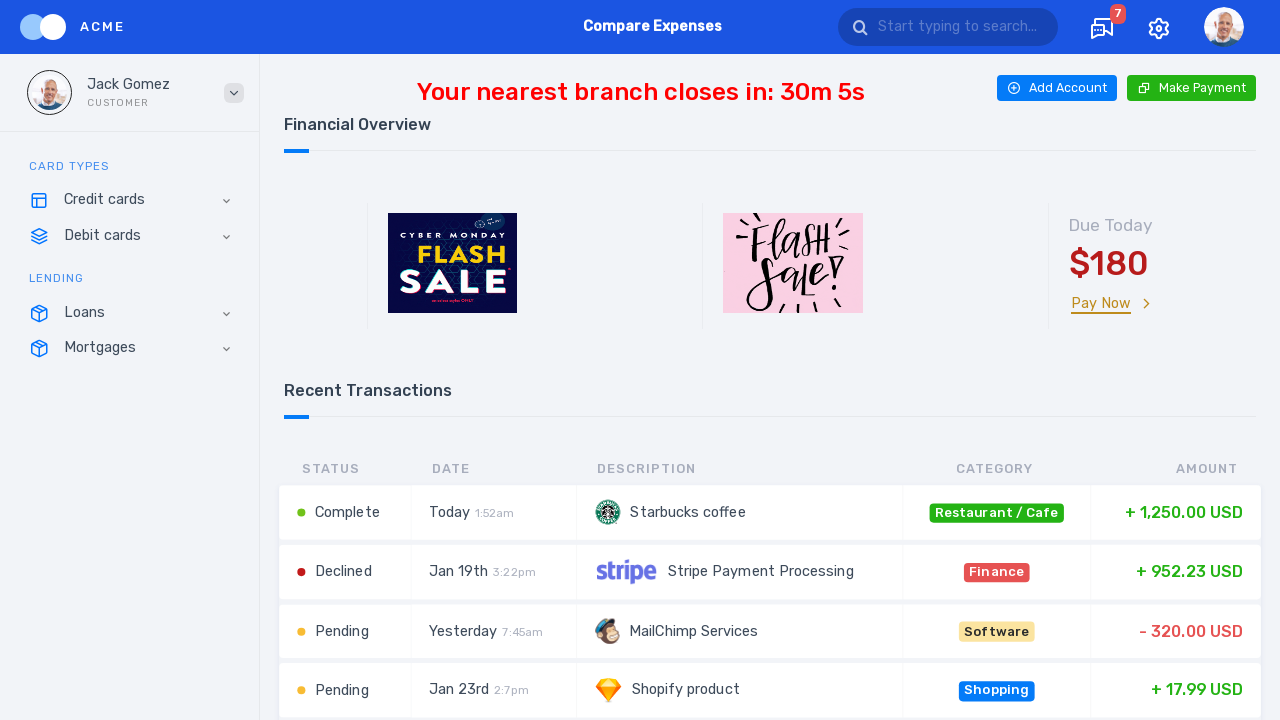

Located first ad image elements in flash sale container
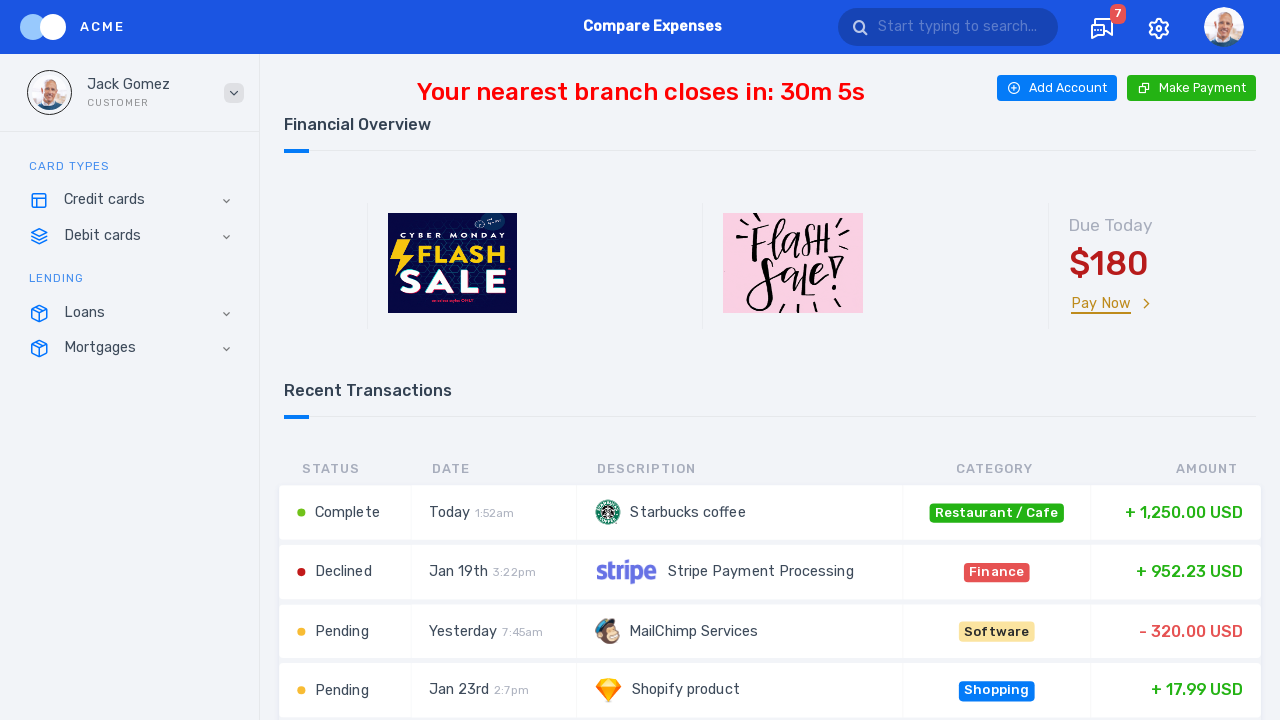

Verified first ad image is present (count == 1)
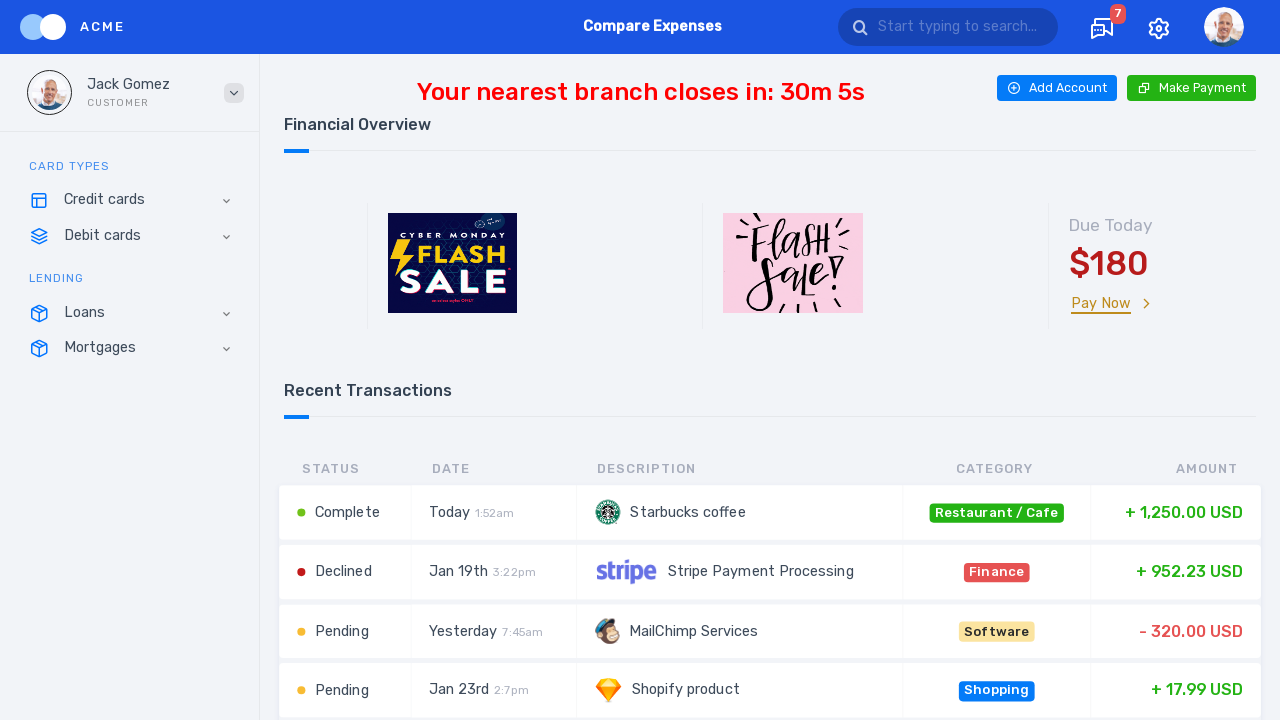

Located second ad image elements in flash sale 2 container
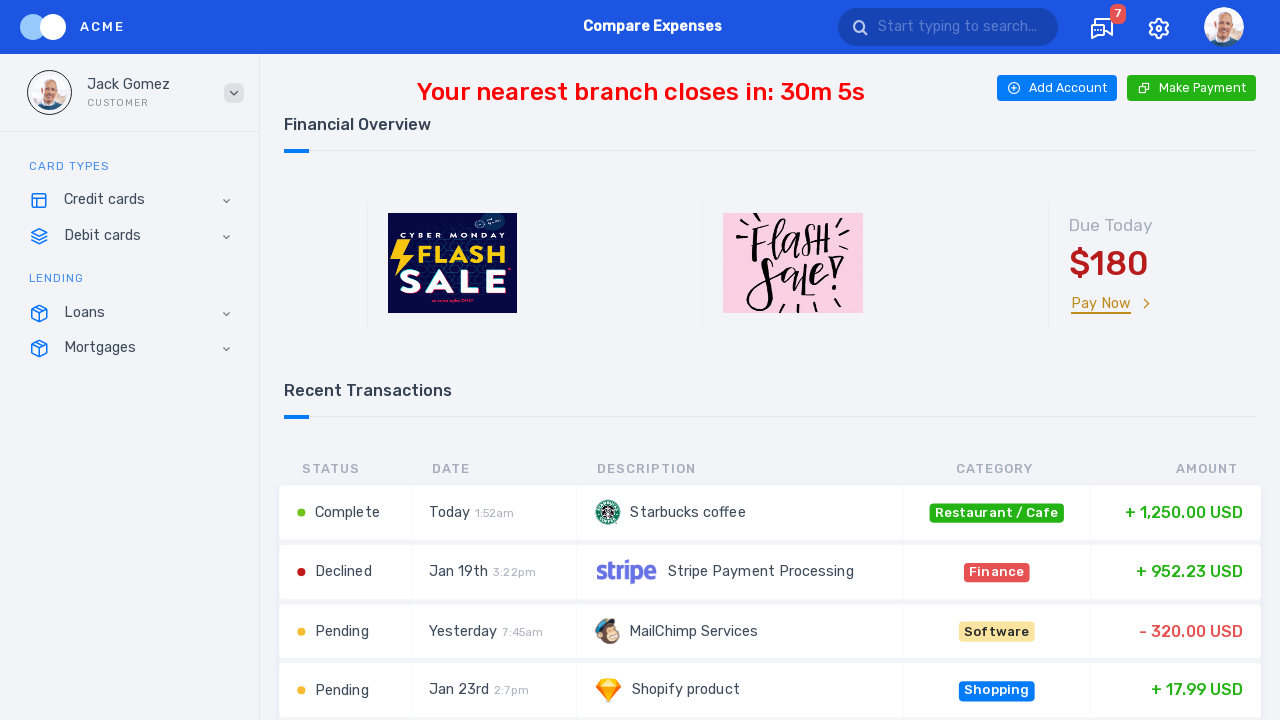

Verified second ad image is present (count == 1)
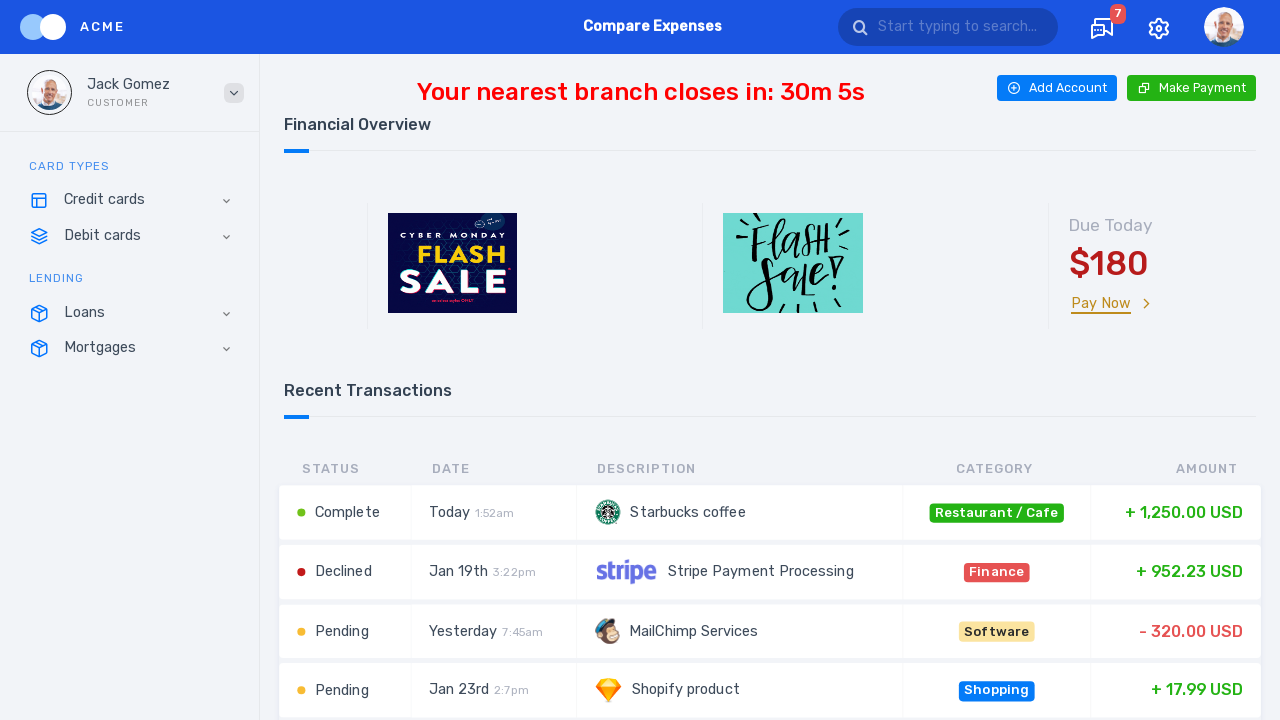

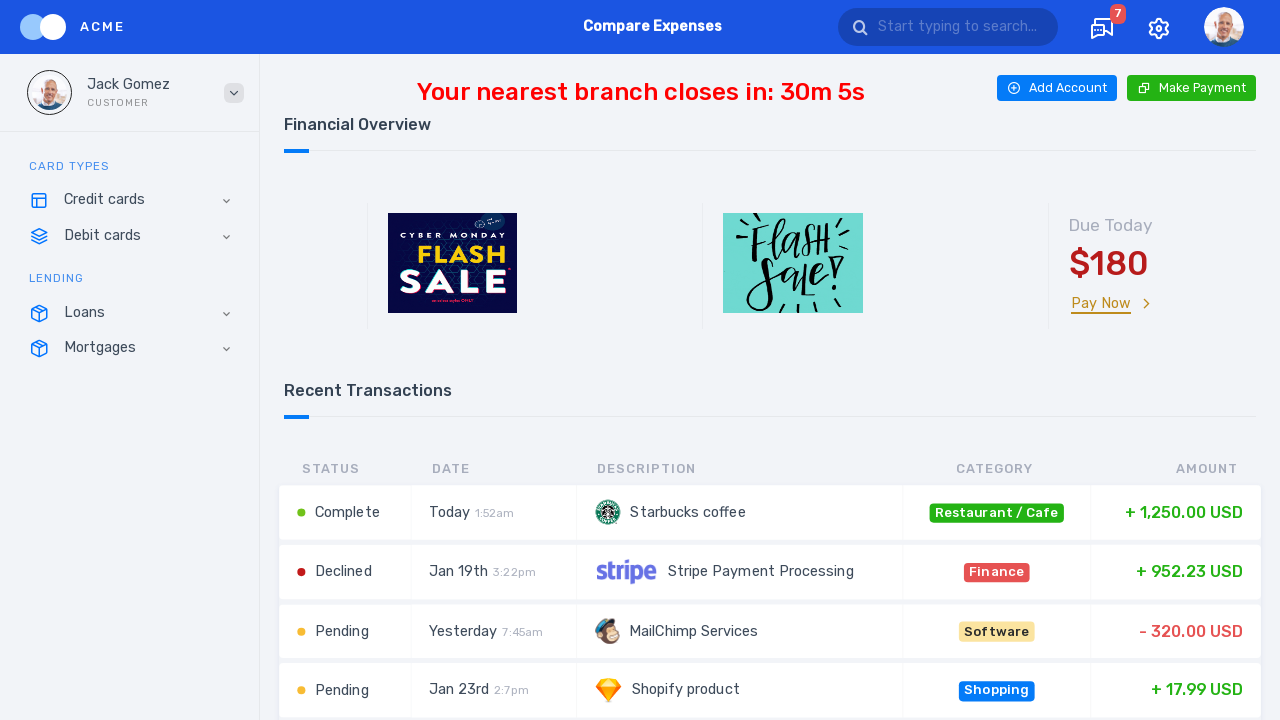